Tests the automation practice form by filling in the first name field, selecting a hobbies checkbox, and submitting the form

Starting URL: https://demoqa.com/automation-practice-form

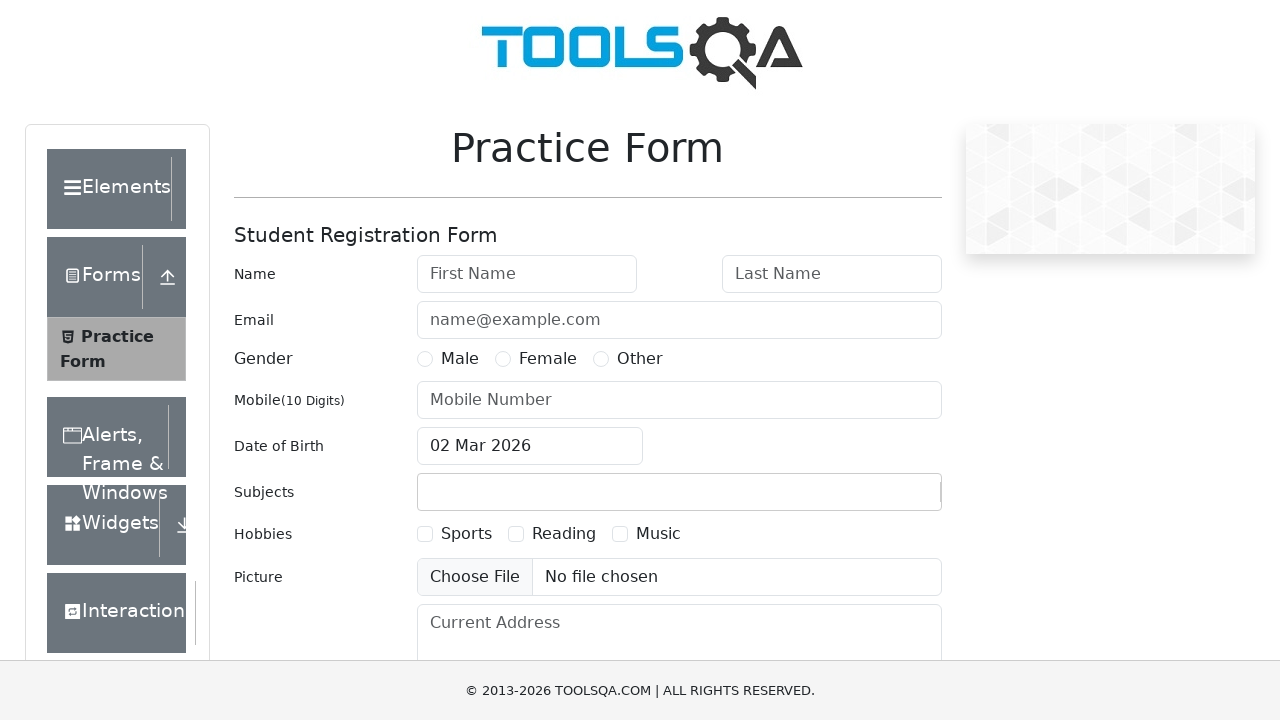

Scrolled down 500px to avoid ads blocking elements
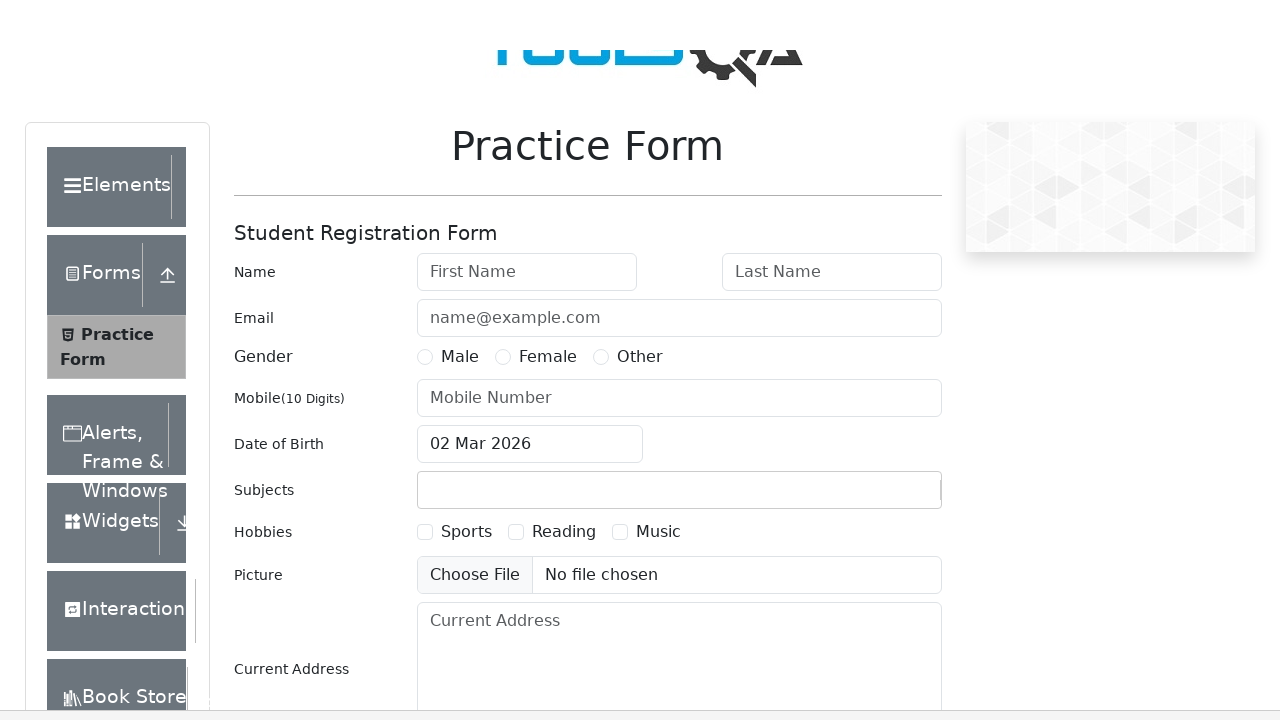

Filled first name field with 'NEBIYE' on #firstName
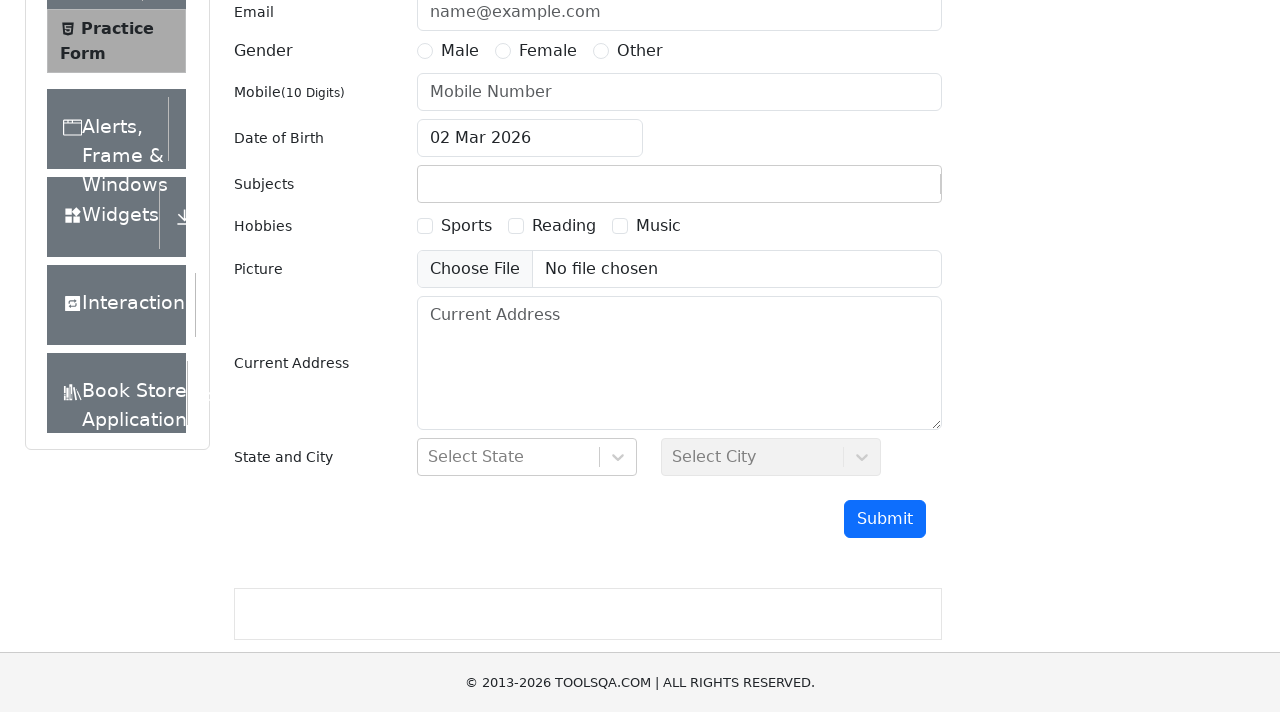

Clicked Sports hobbies checkbox at (466, 270) on label[for='hobbies-checkbox-1']
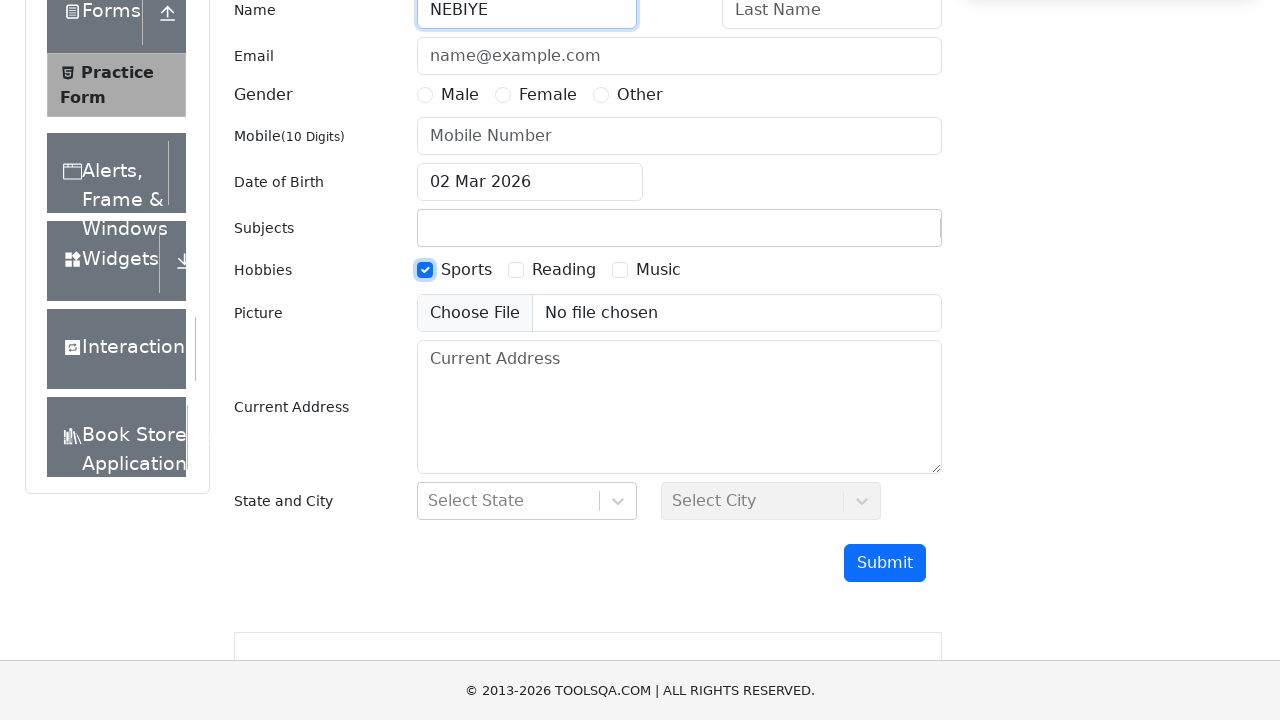

Clicked submit button to submit the form at (885, 563) on #submit
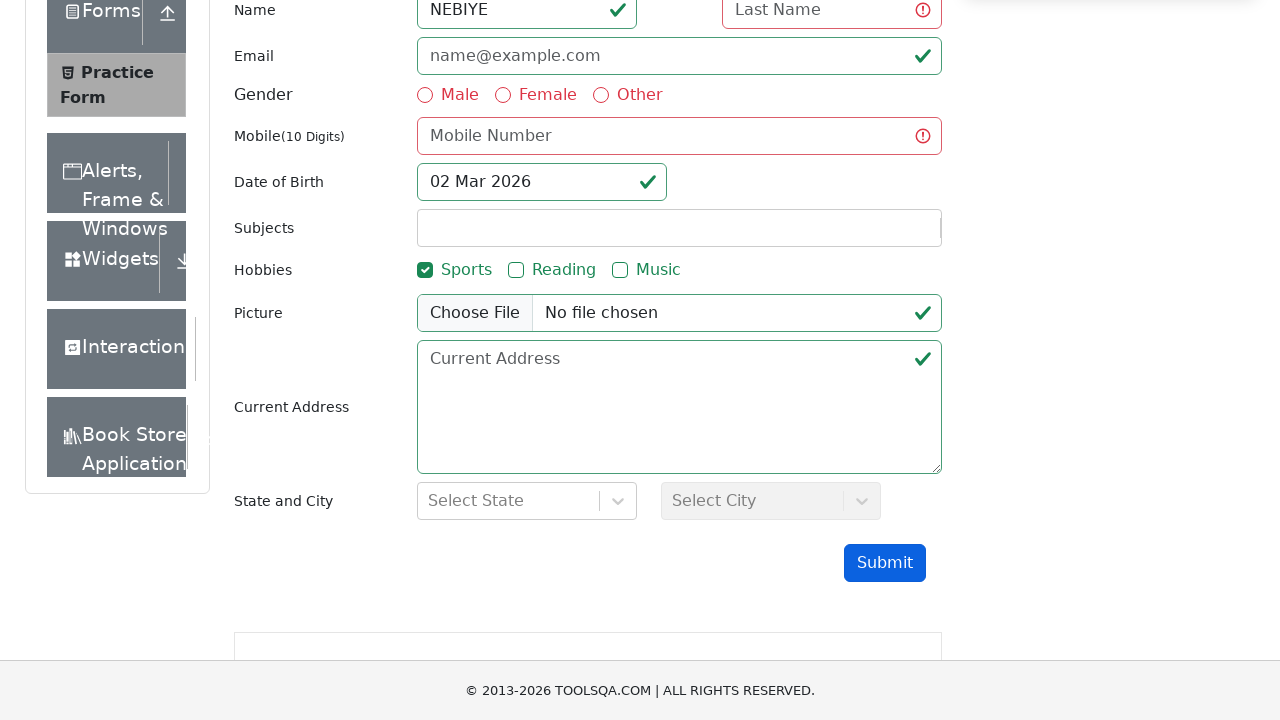

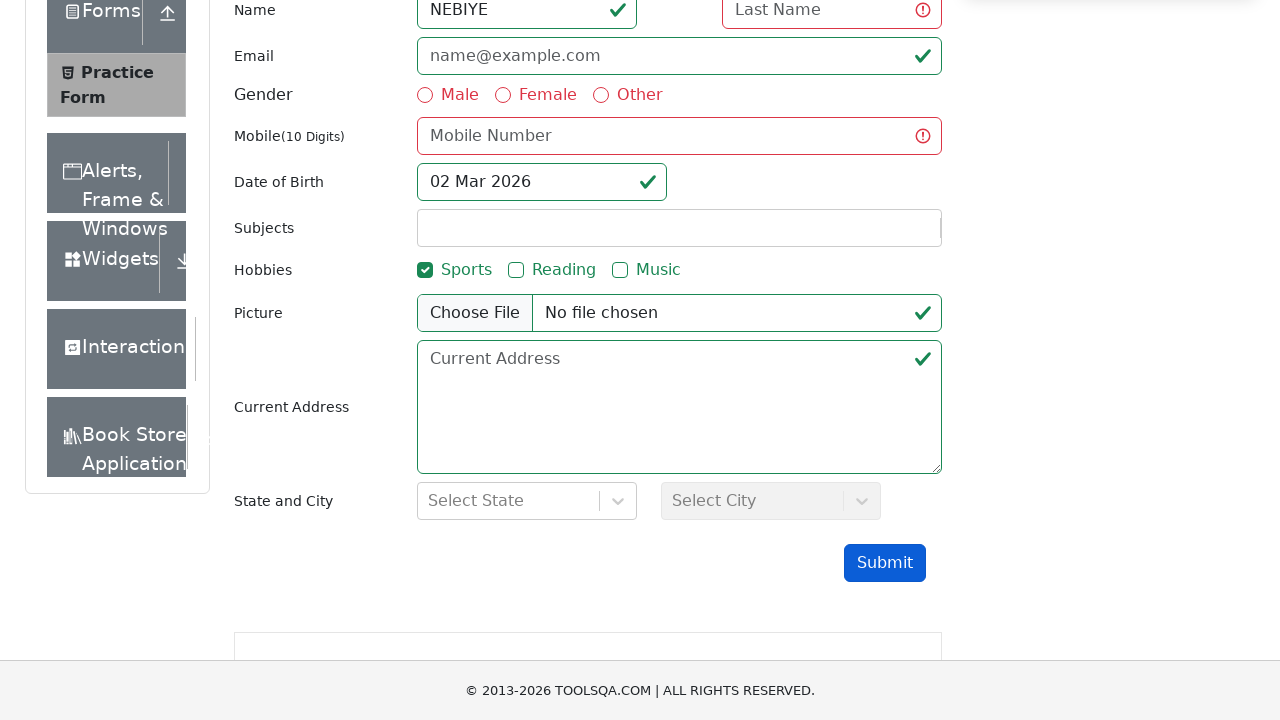